Basic browser automation test that navigates to a Selenium practice website and maximizes the browser window

Starting URL: https://selenium.qabible.in/

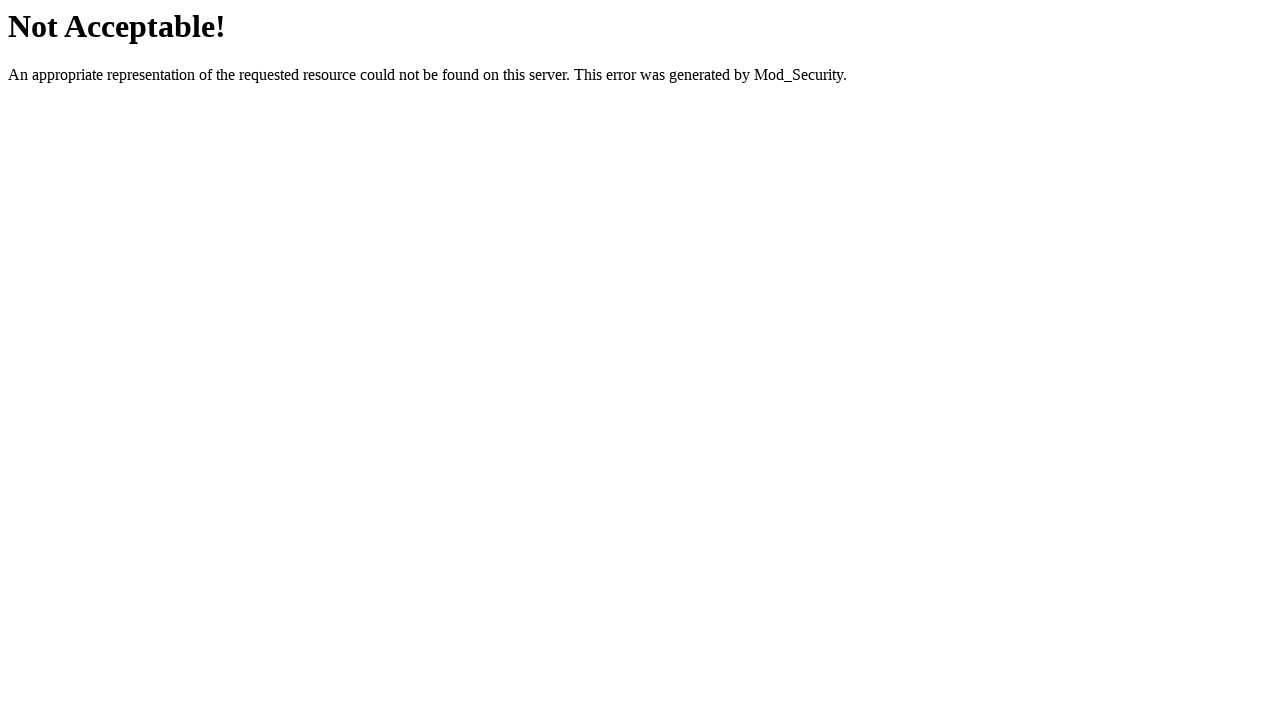

Navigated to Selenium practice website
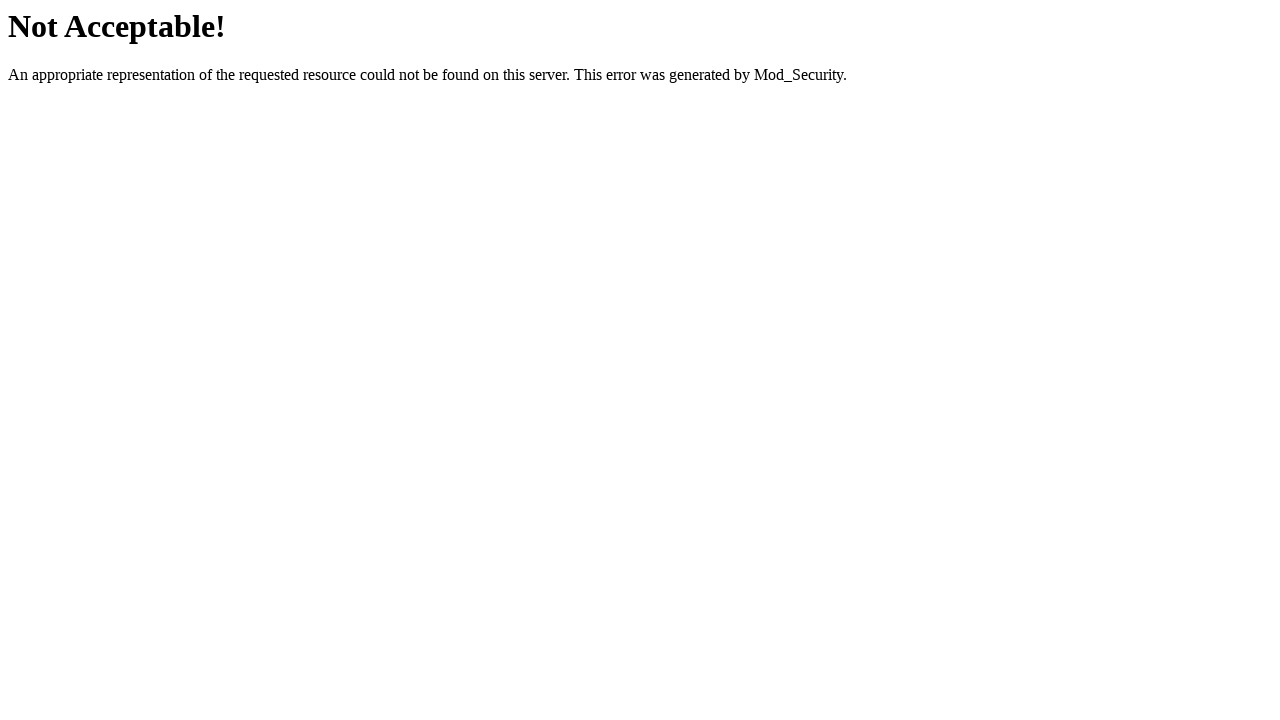

Maximized browser window to 1920x1080
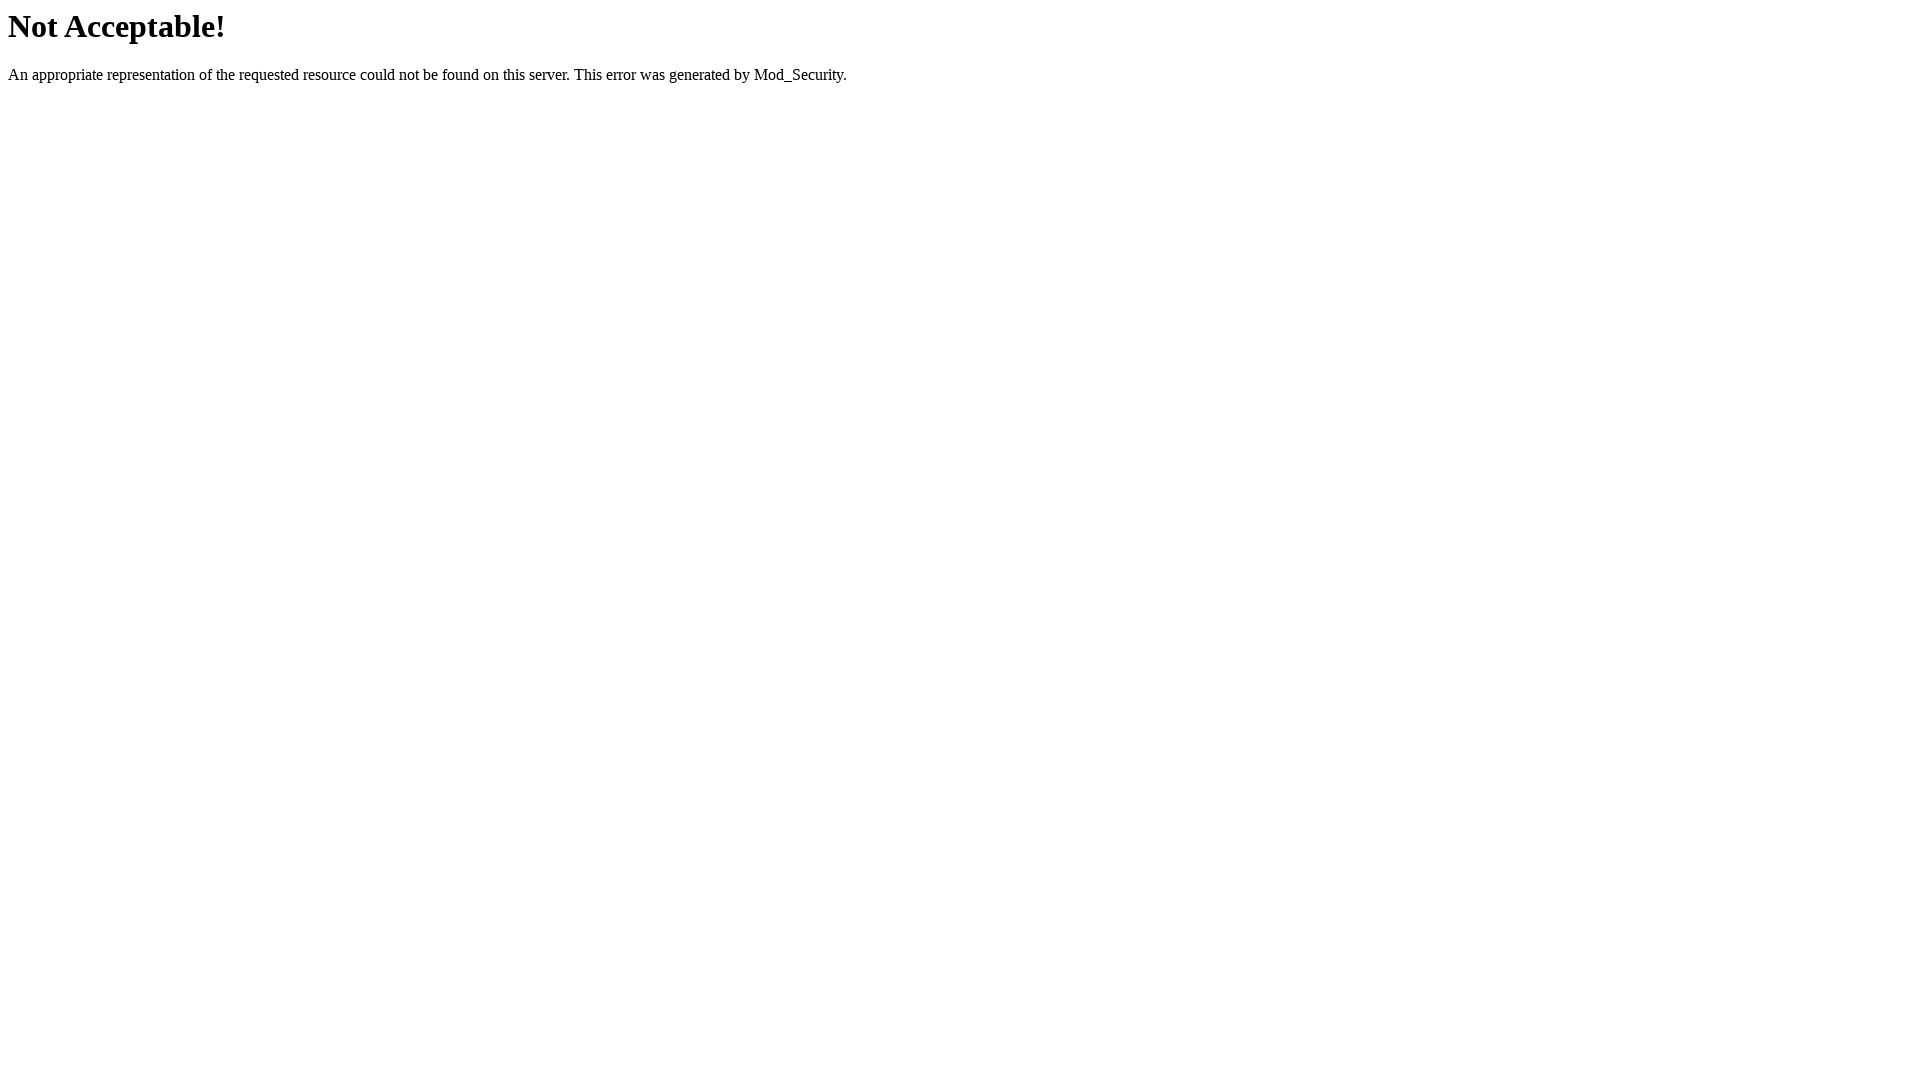

Page fully loaded - DOM content ready
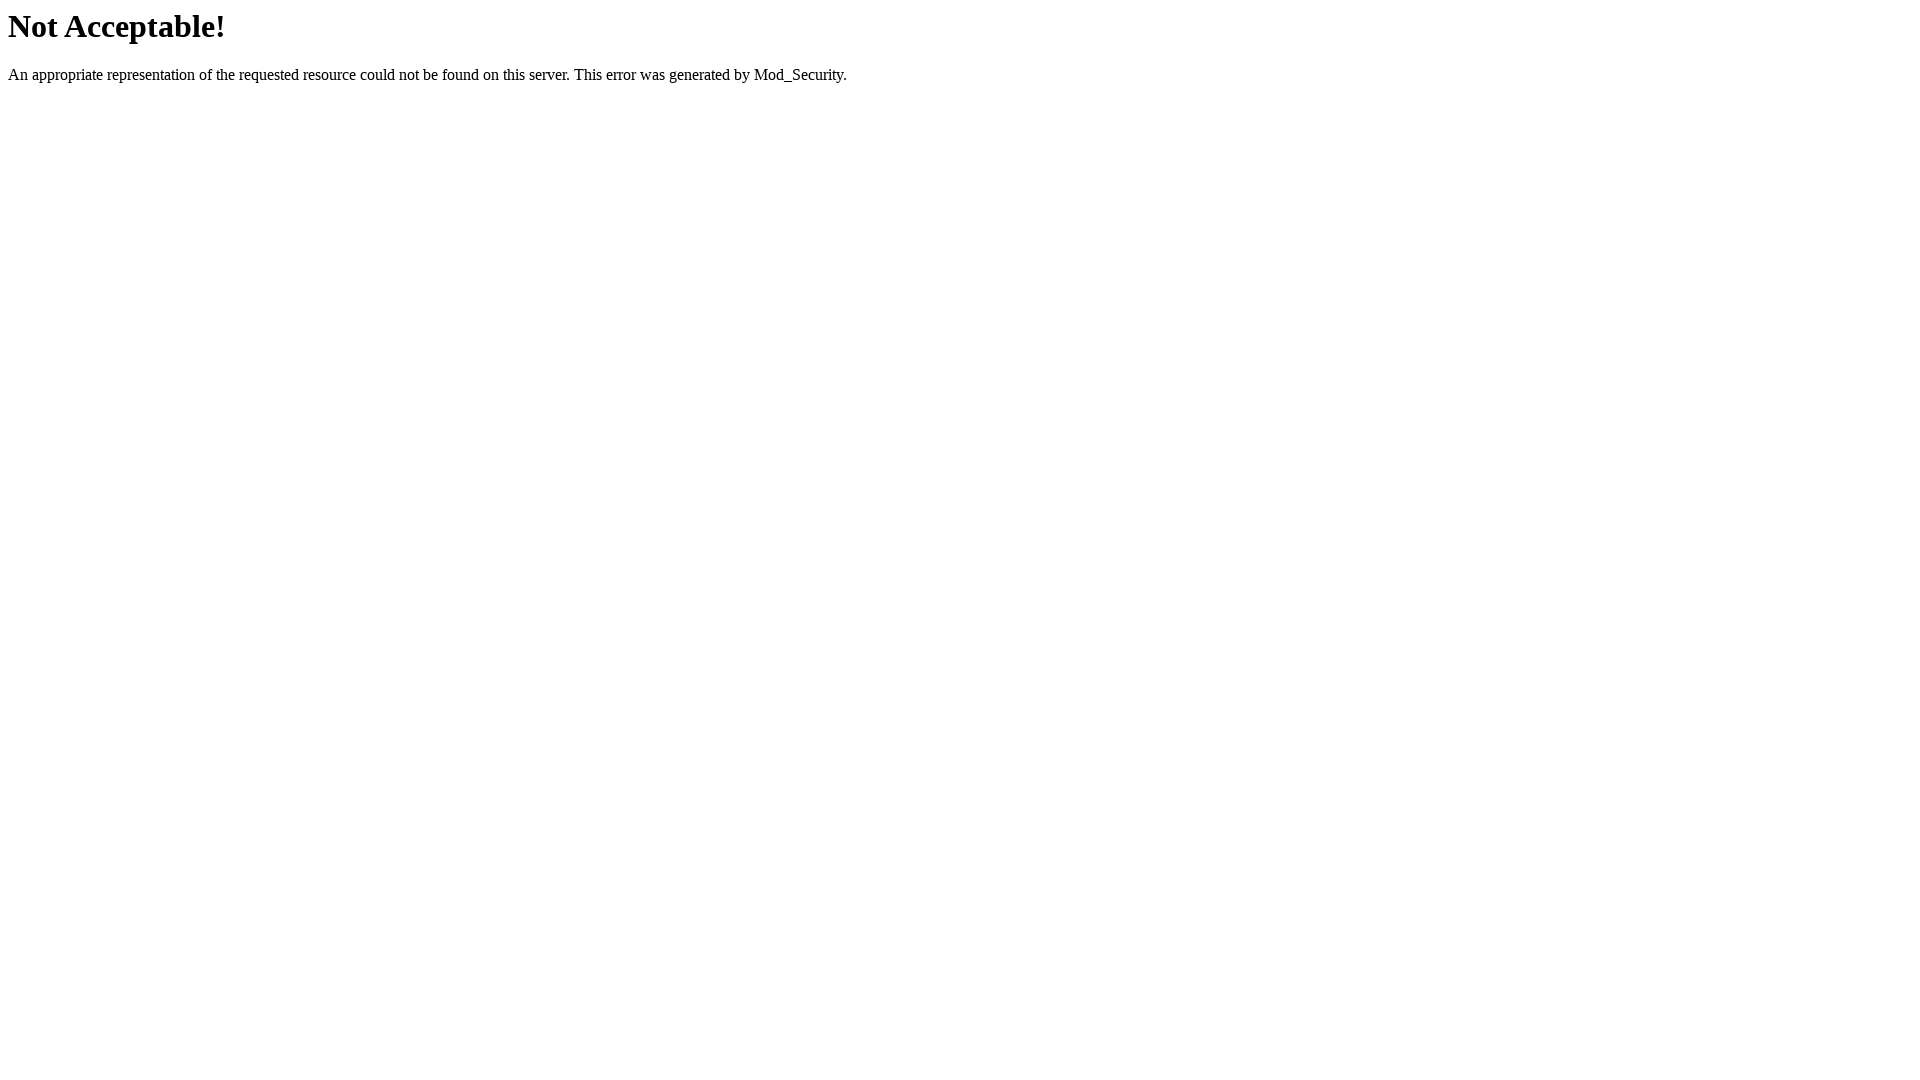

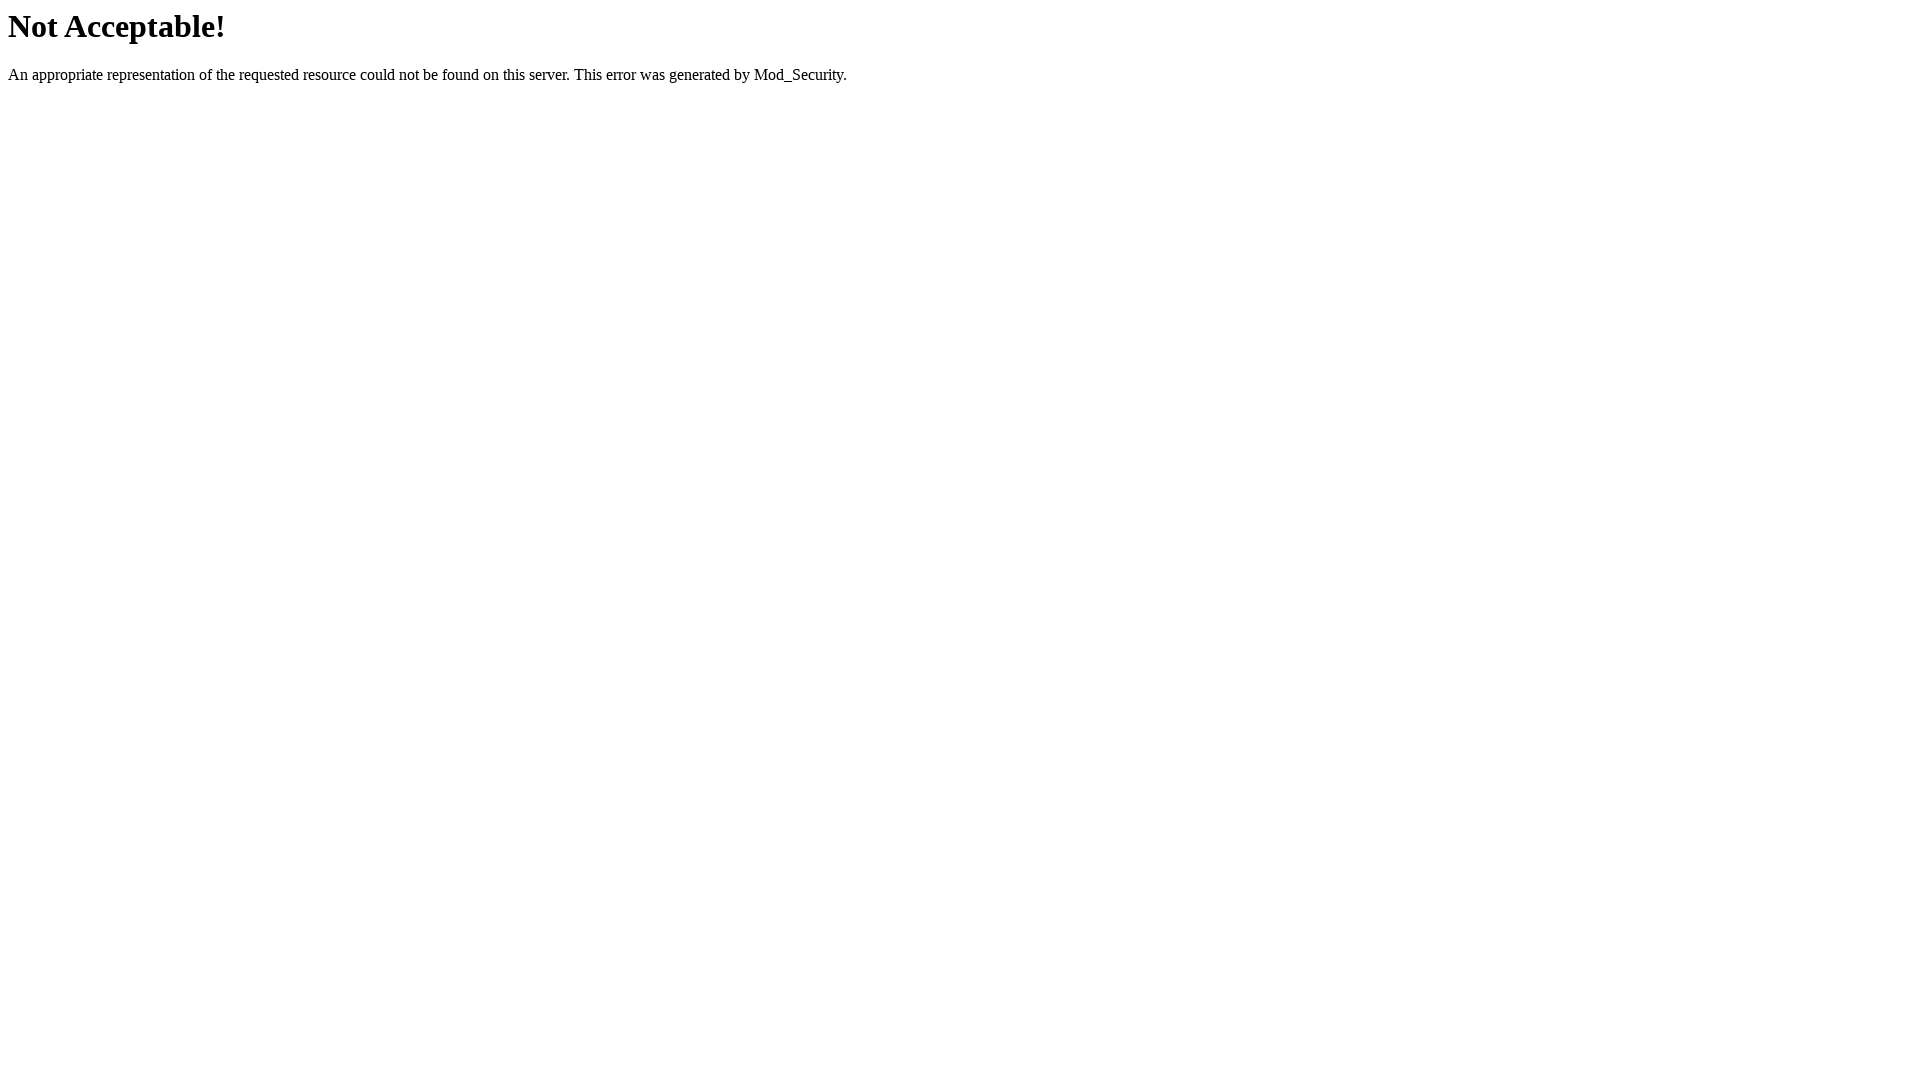